Tests opening a new window by clicking a button and switching between windows

Starting URL: https://rahulshettyacademy.com/AutomationPractice/

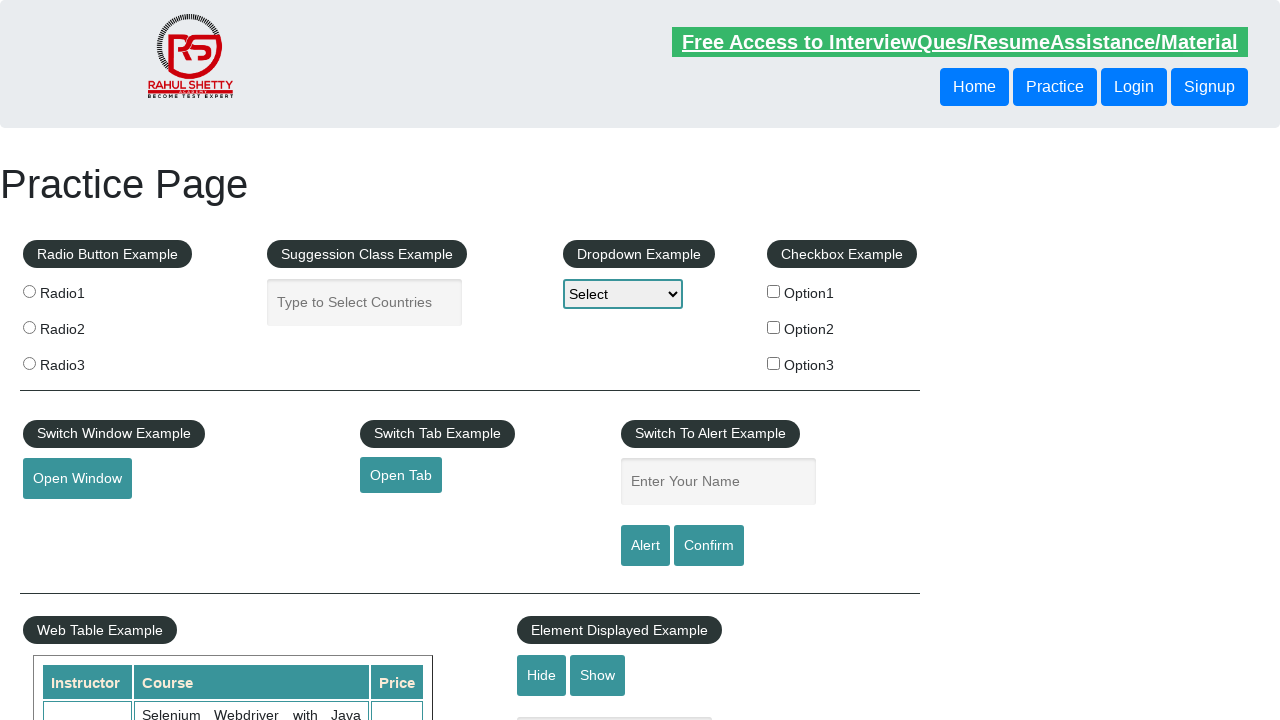

Clicked button to open new window at (77, 479) on #openwindow
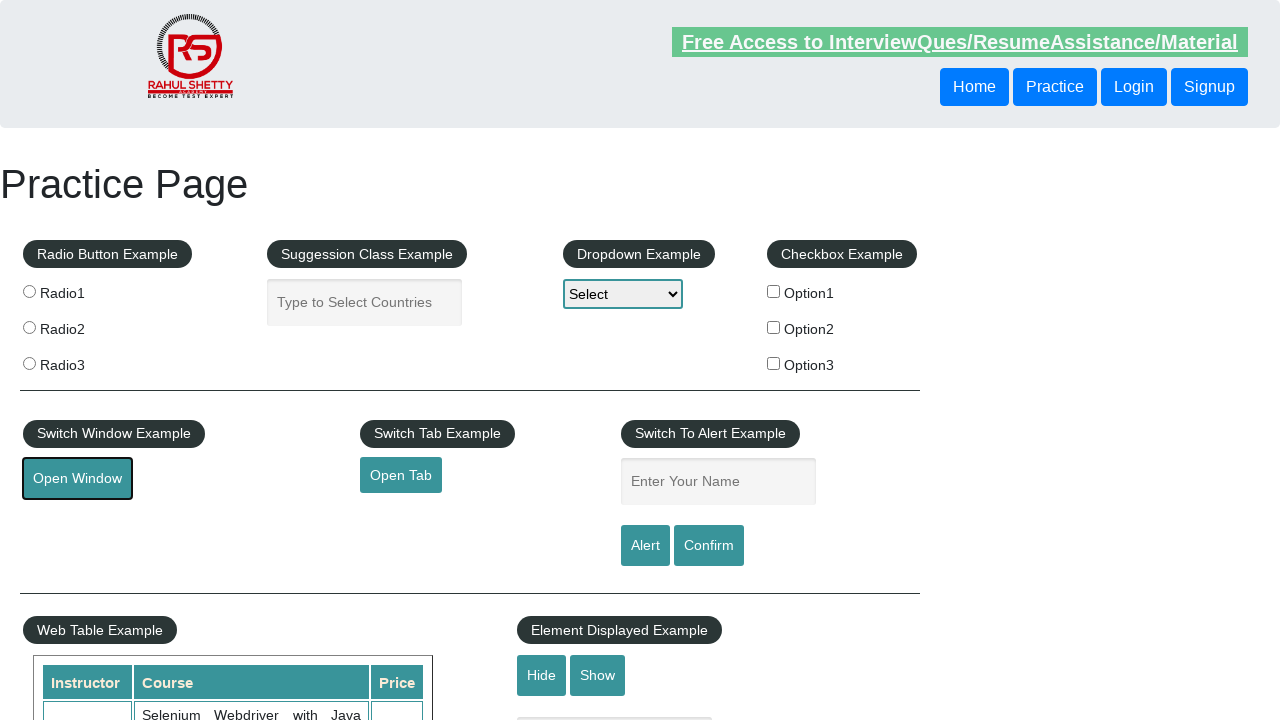

New window opened and page object captured
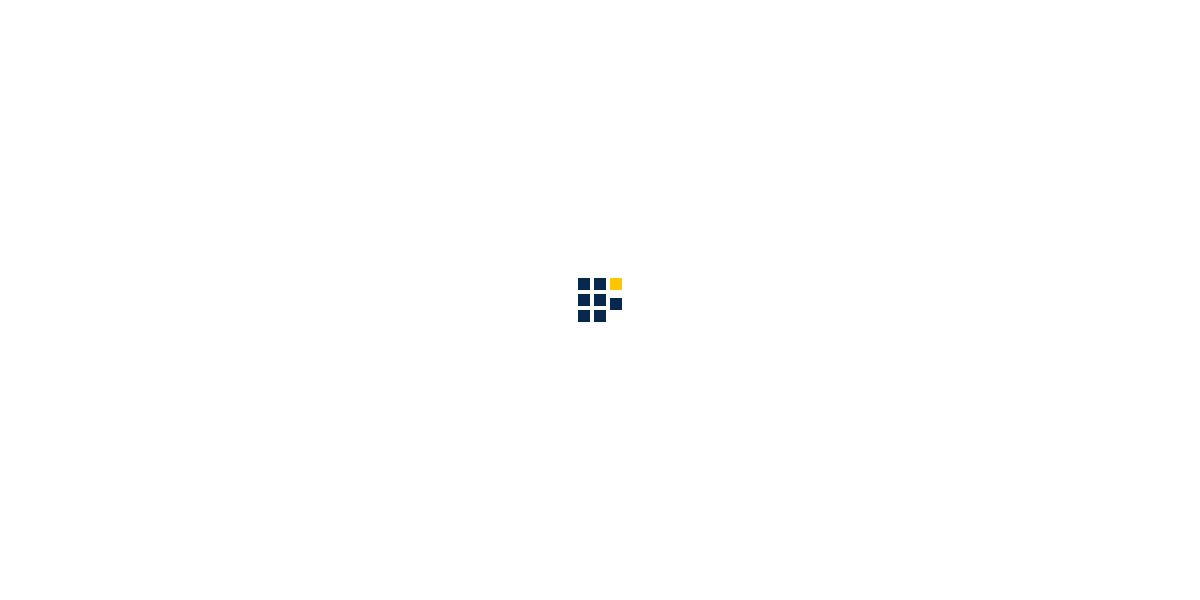

New page finished loading
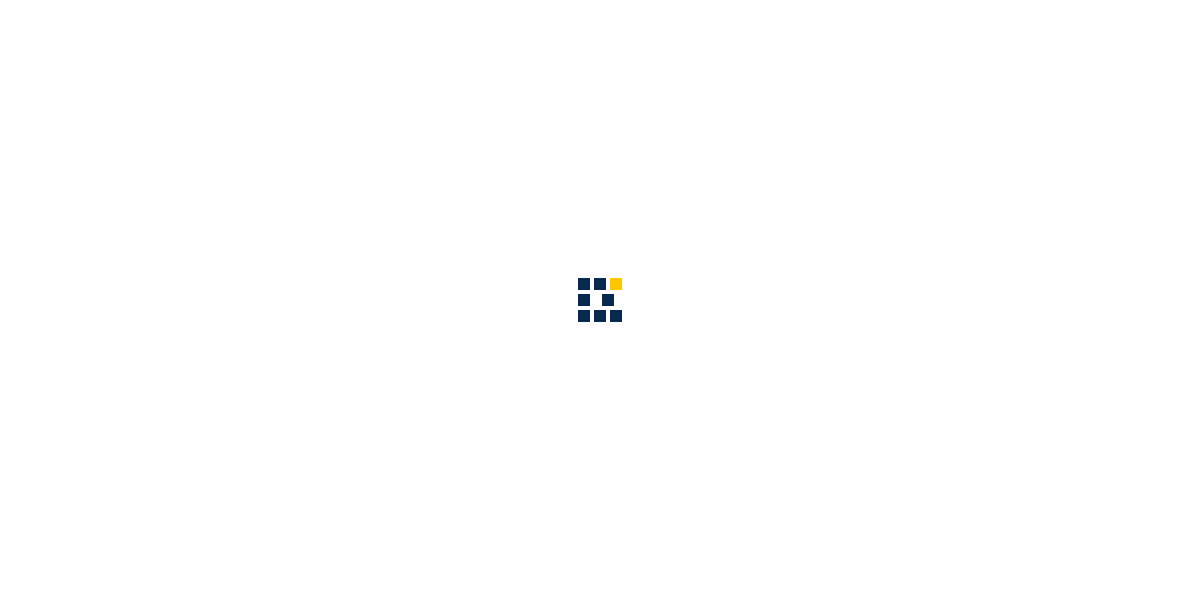

Switched back to main page
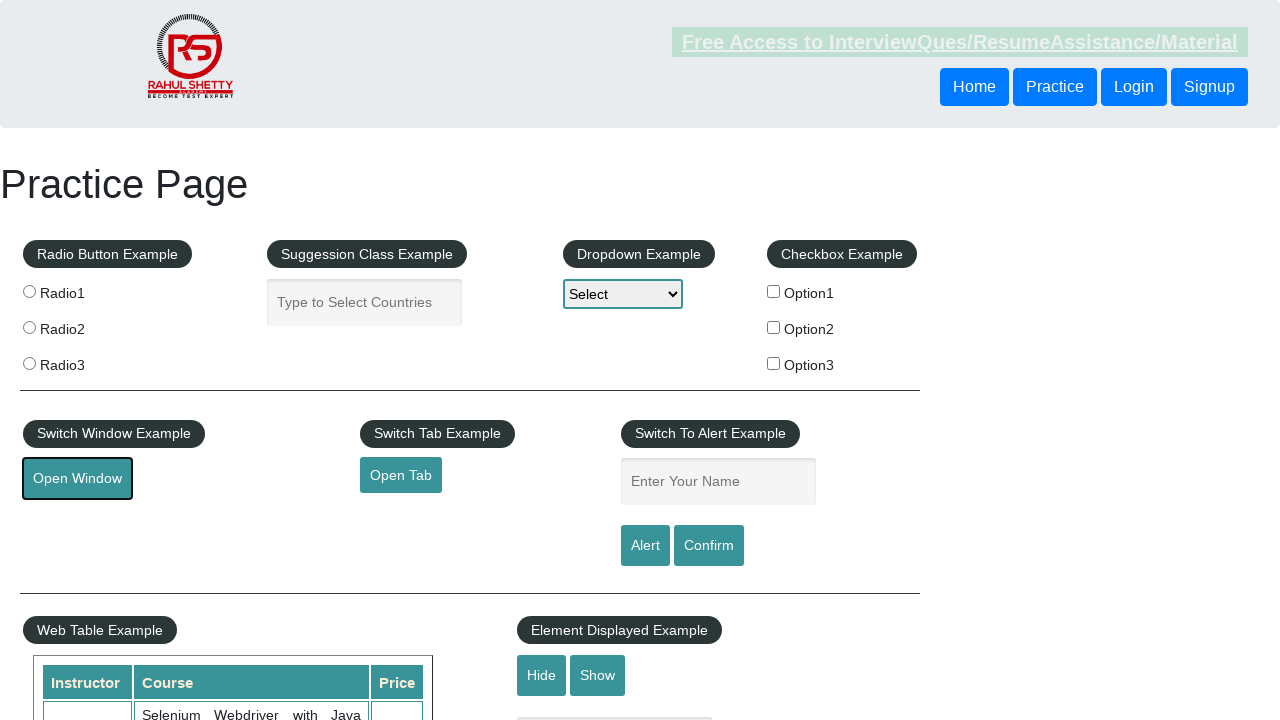

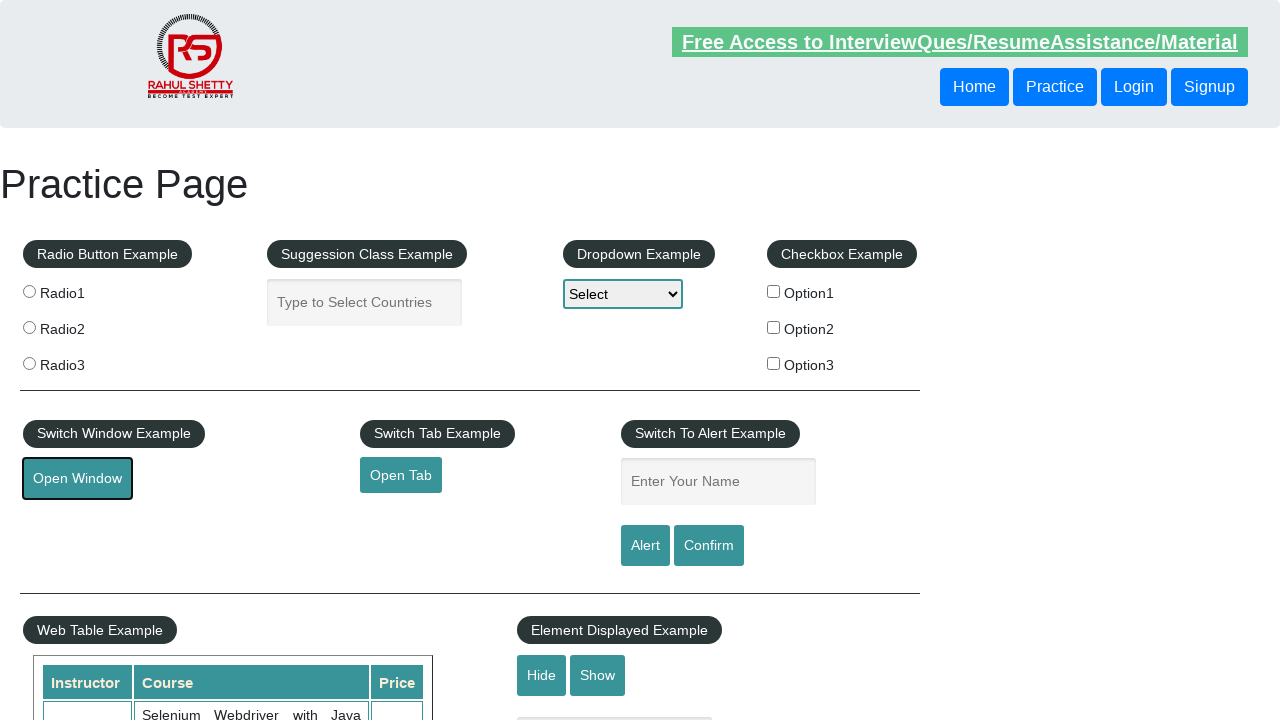